Tests window handling functionality by verifying page text, clicking a link that opens a new window, verifying the new window content, and navigating back to the original page.

Starting URL: https://the-internet.herokuapp.com/windows

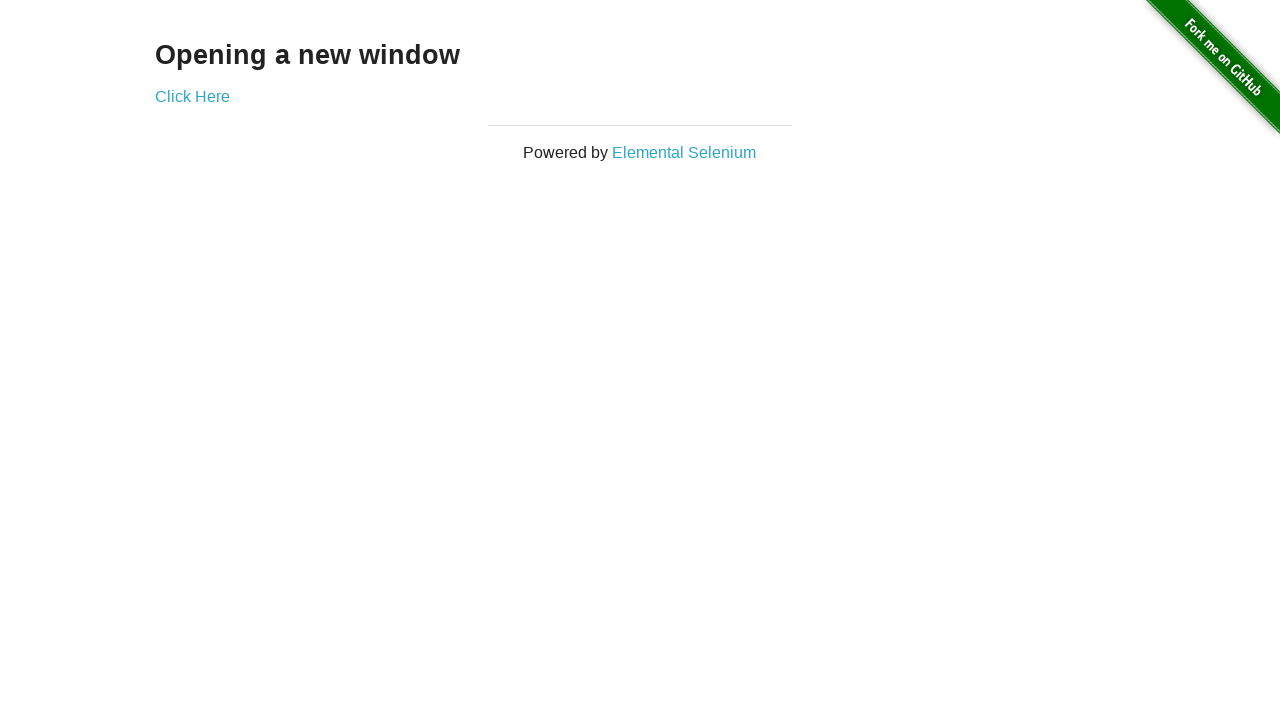

Waited for 'Opening a new window' heading to load
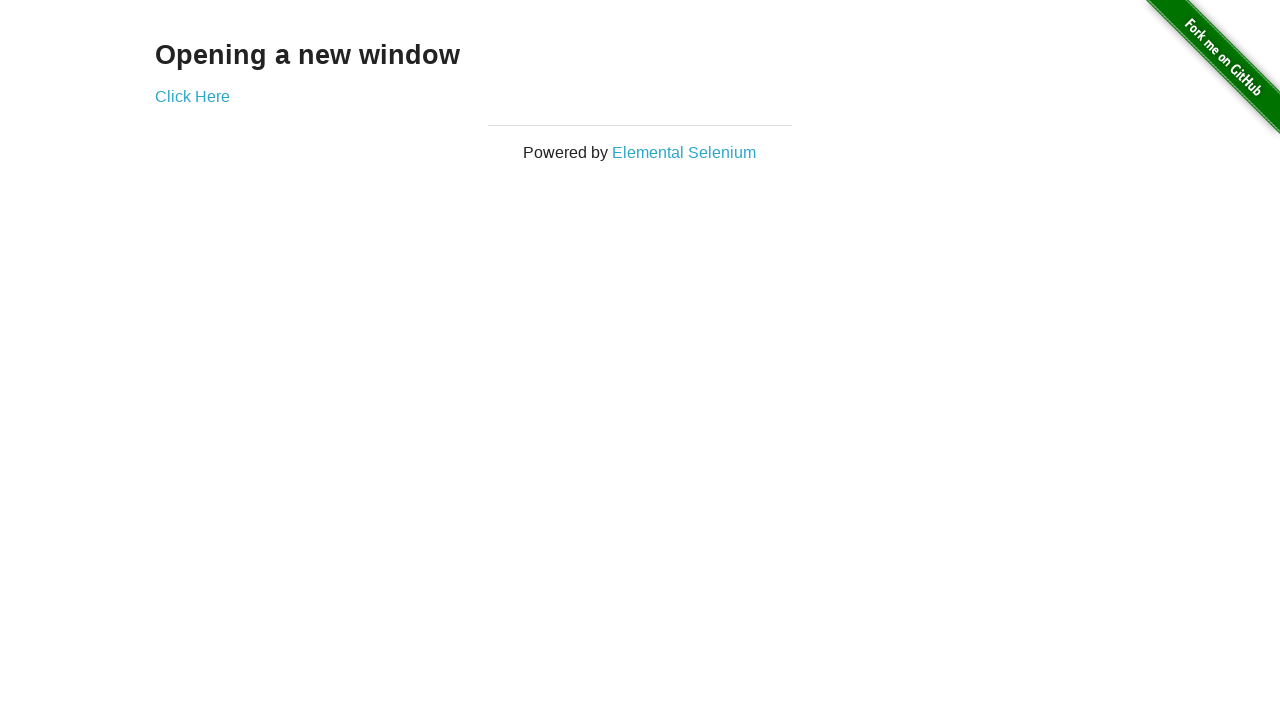

Verified page title is 'The Internet'
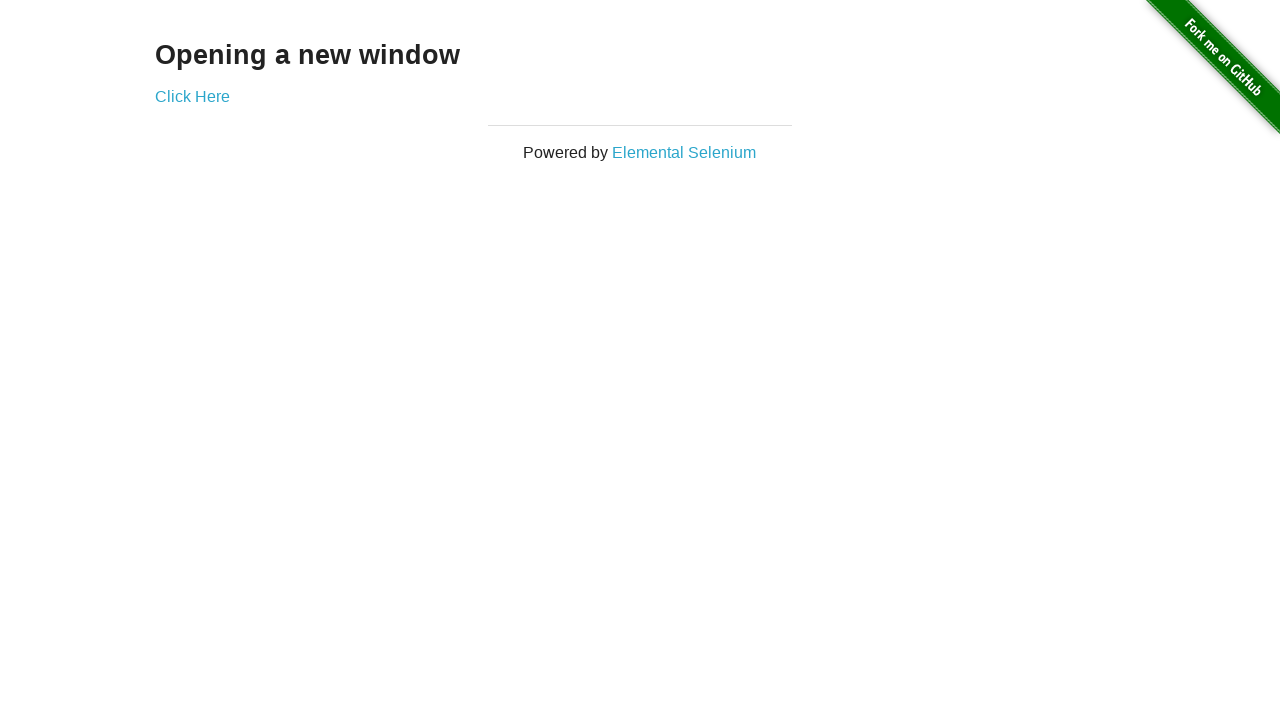

Clicked 'Click Here' link to open new window at (192, 96) on a[href='/windows/new']
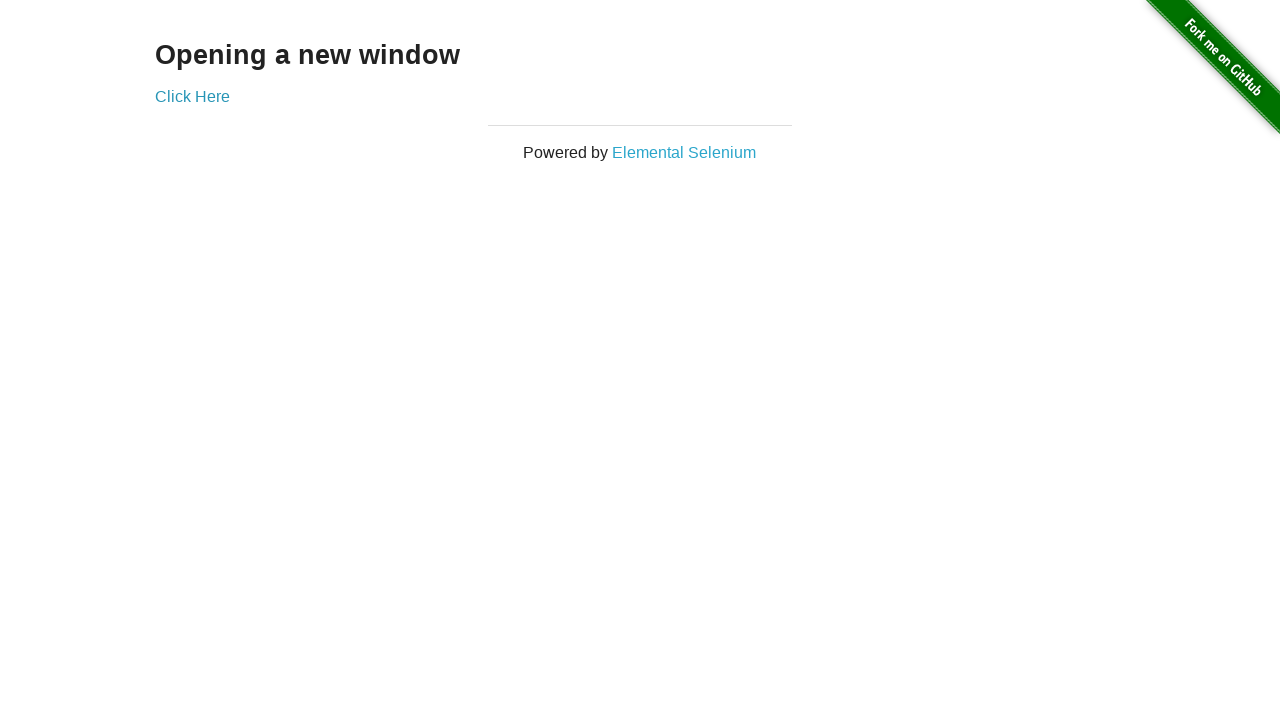

New window loaded and ready
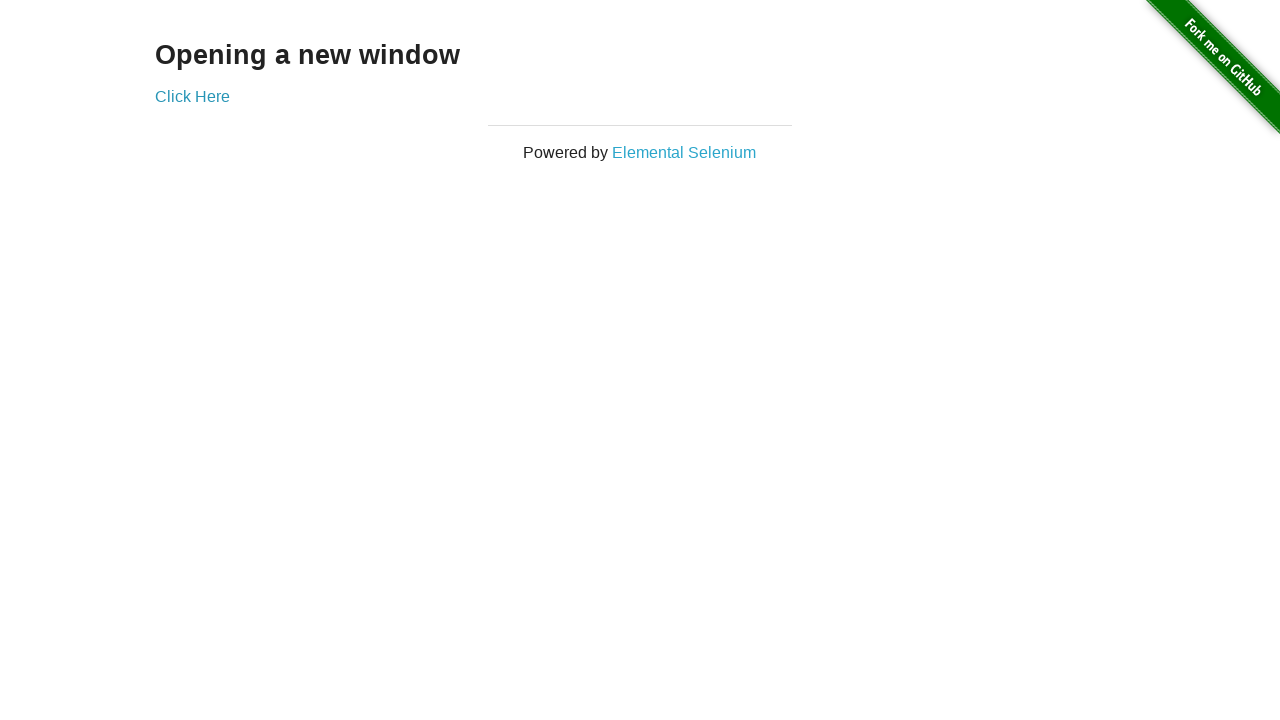

Waited for 'New Window' heading in new window
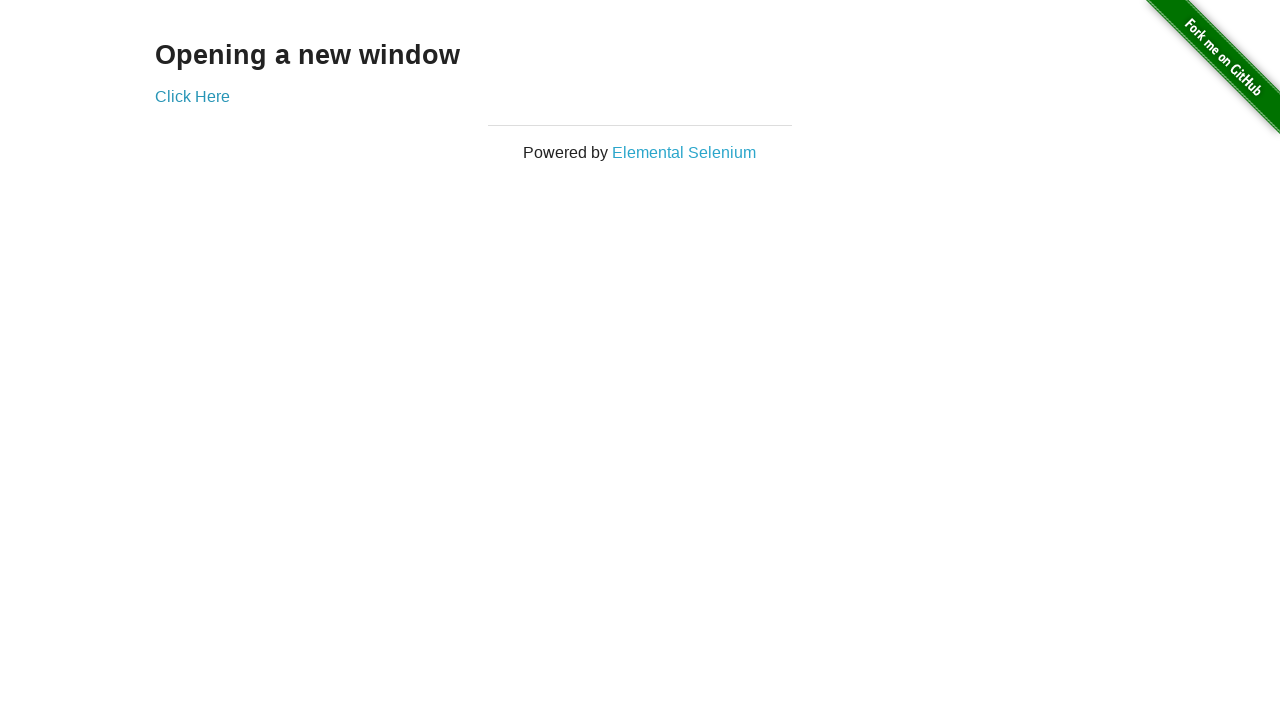

Verified new window contains 'New Window' text
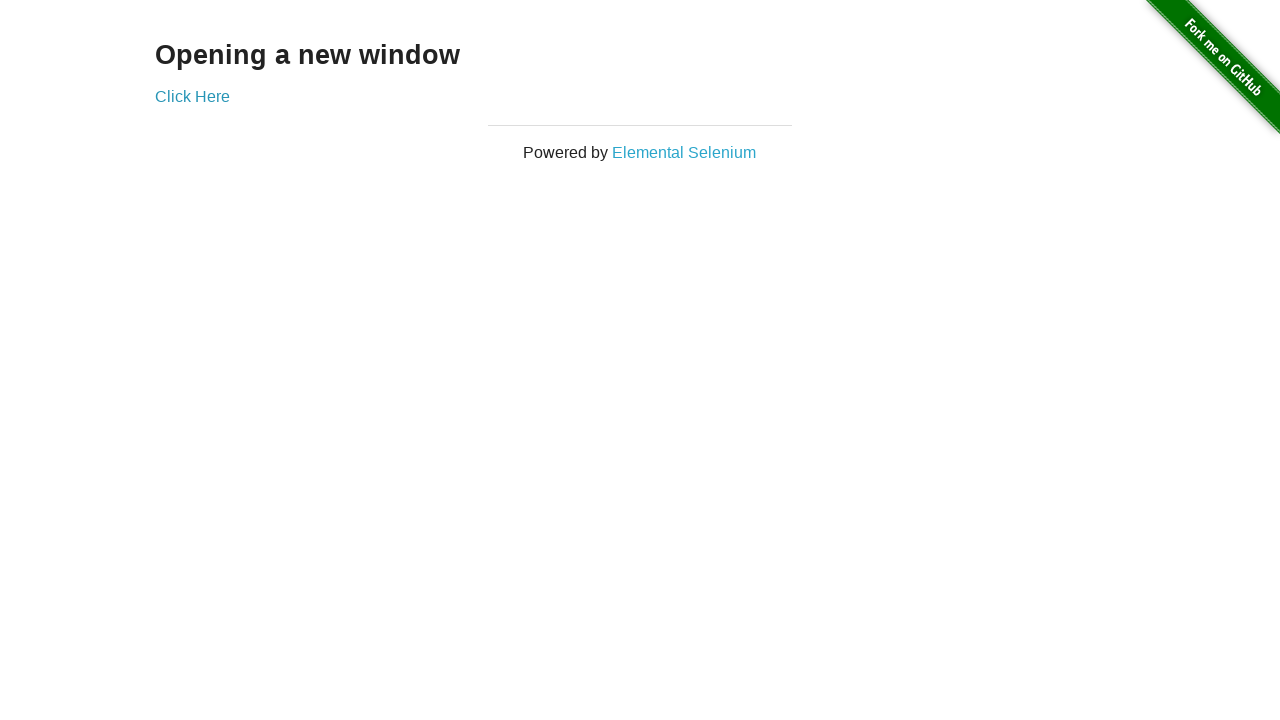

Closed the new window
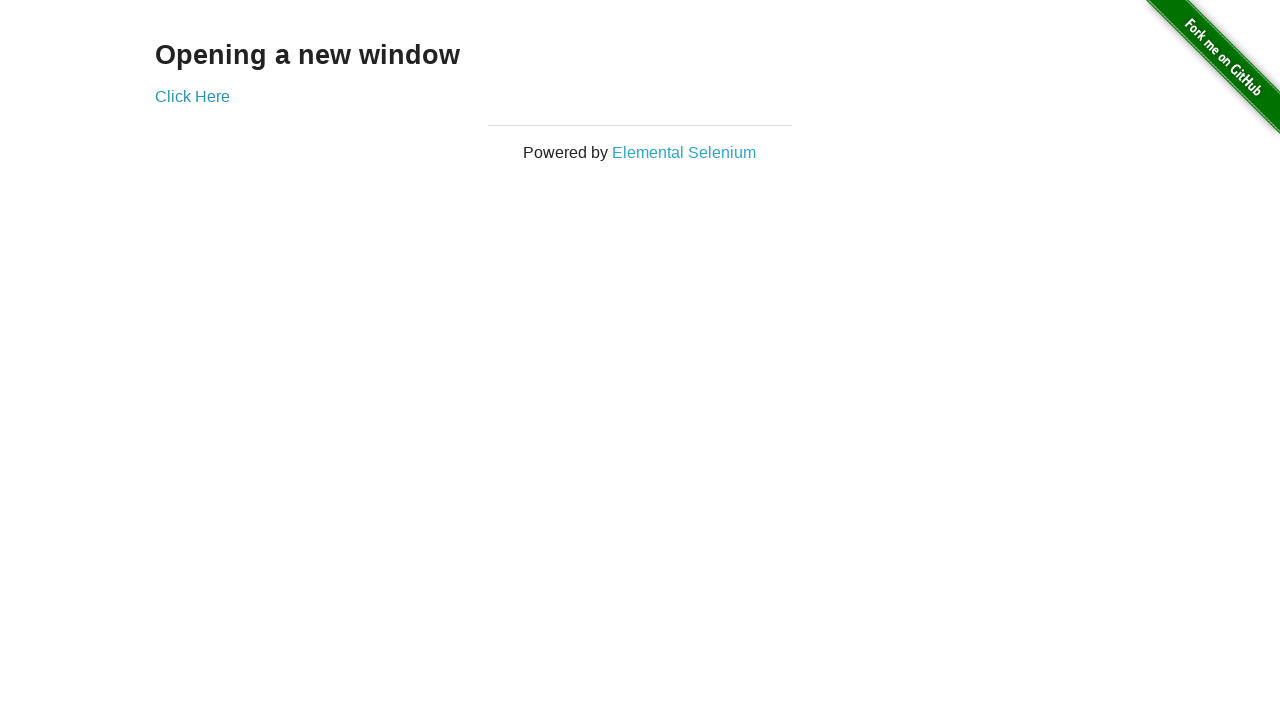

Verified original page title is still 'The Internet'
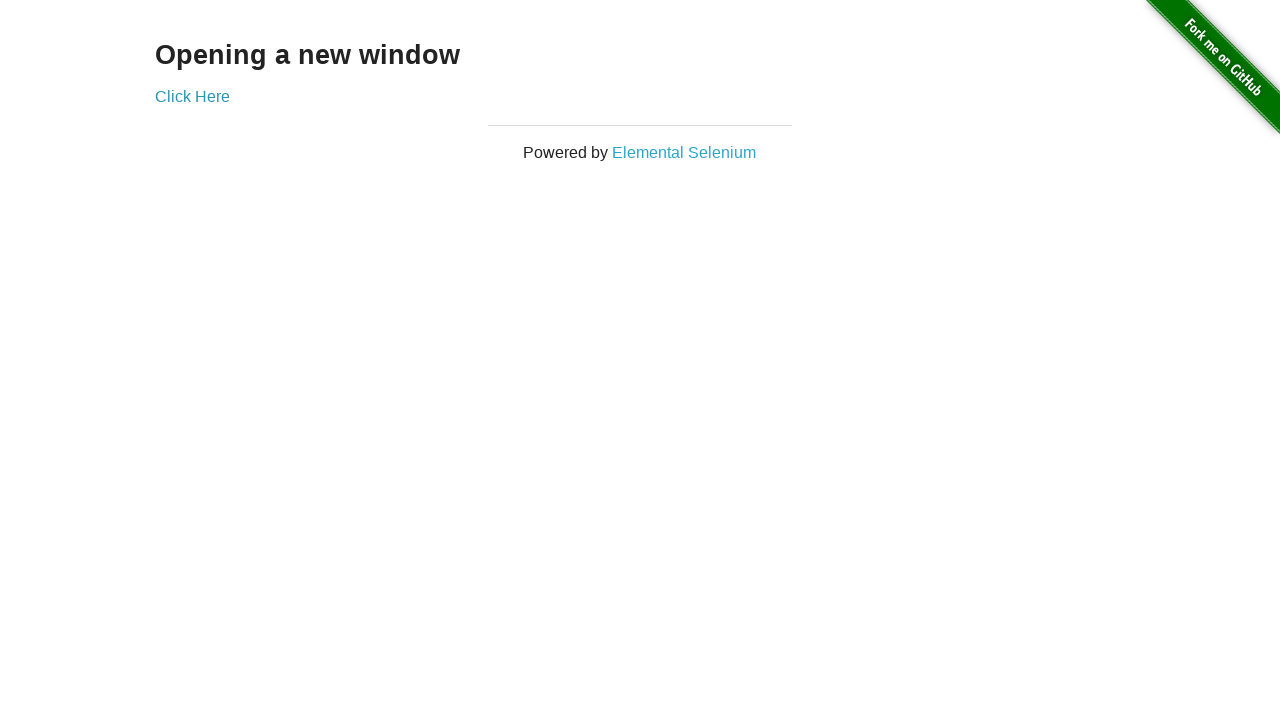

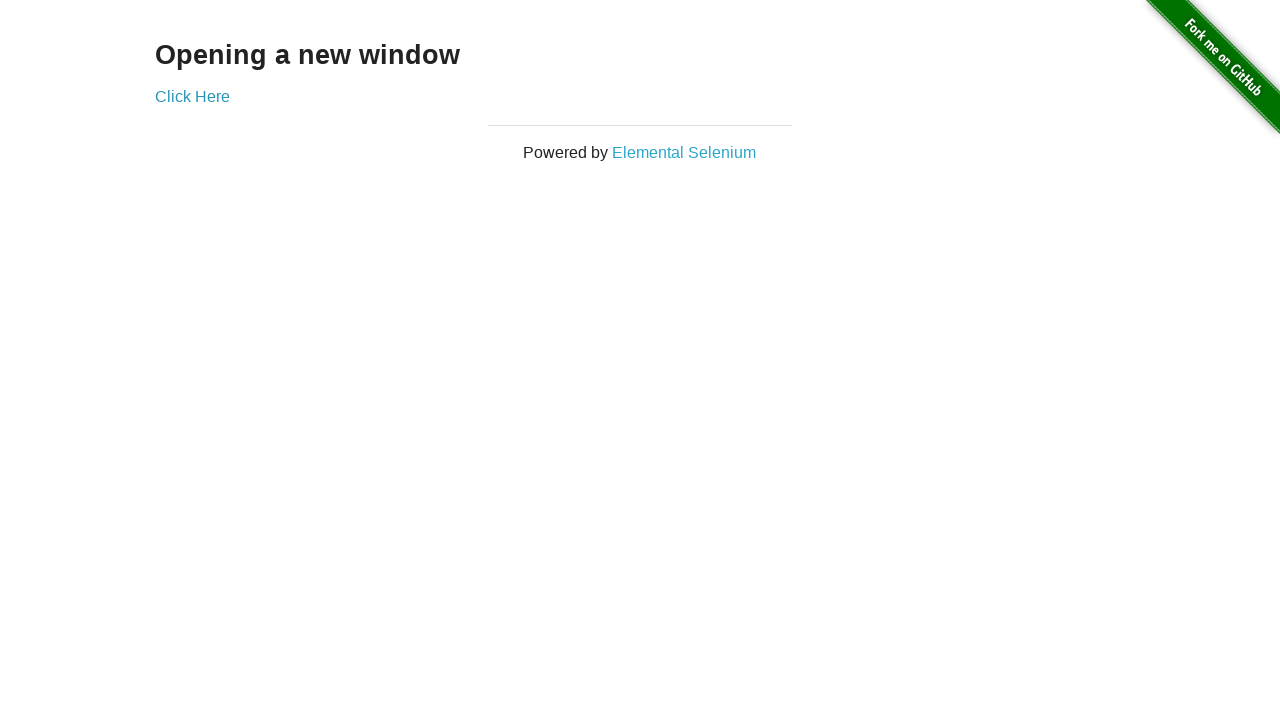